Tests dropdown selection by directly selecting the "Sports" option from a listbox using visible text

Starting URL: http://gwt.googleusercontent.com/samples/Showcase/Showcase.html#!CwListBox

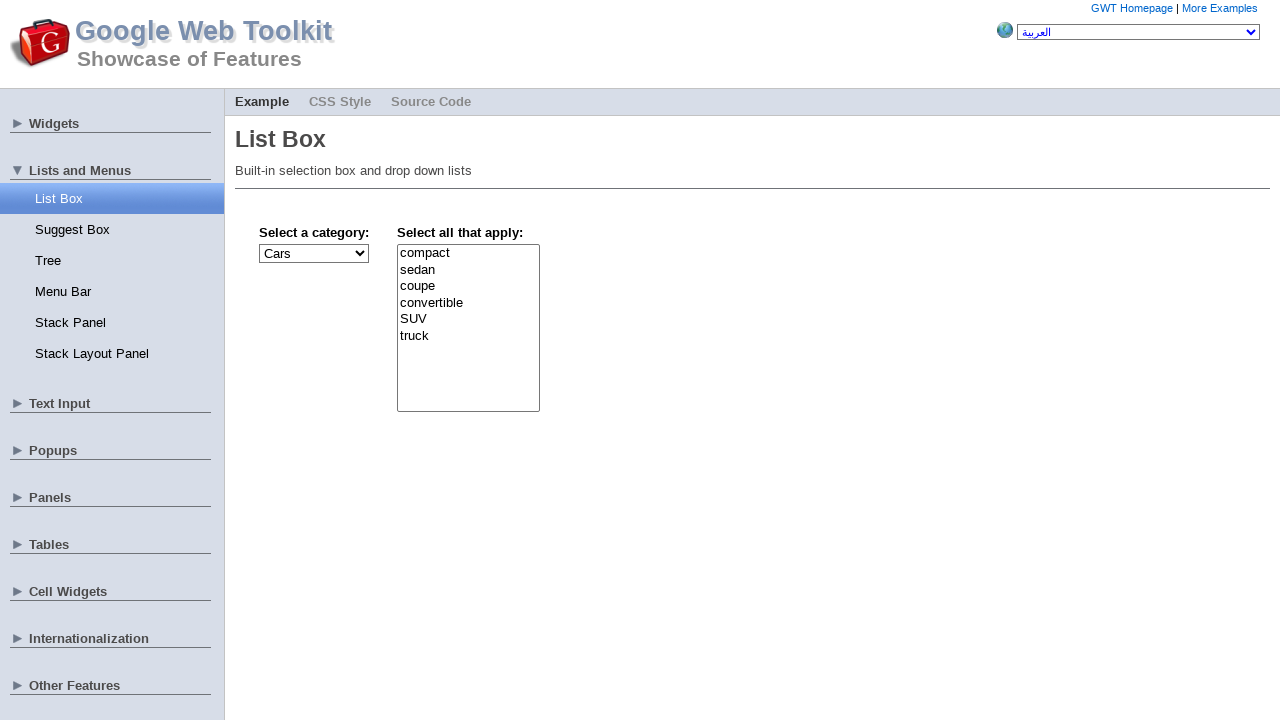

Navigated to GWT Showcase ListBox sample page
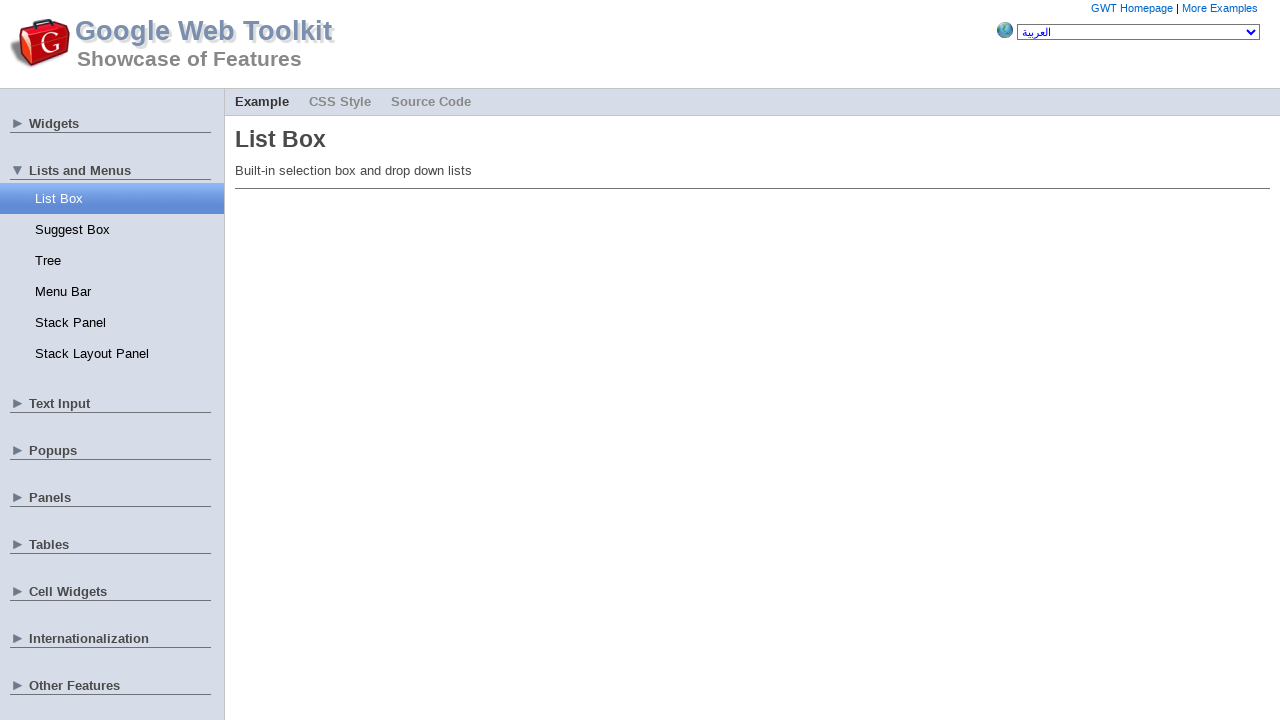

Selected 'Sports' option from the listbox using visible text on #gwt-debug-cwListBox-dropBox
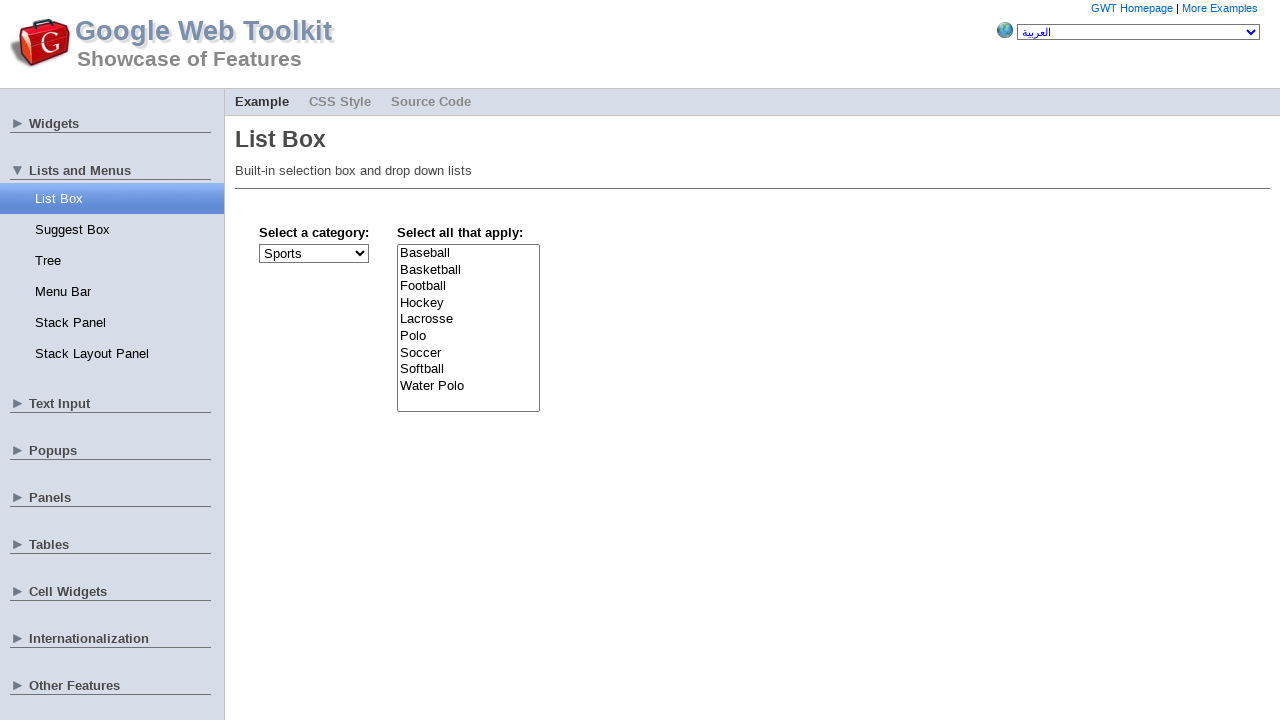

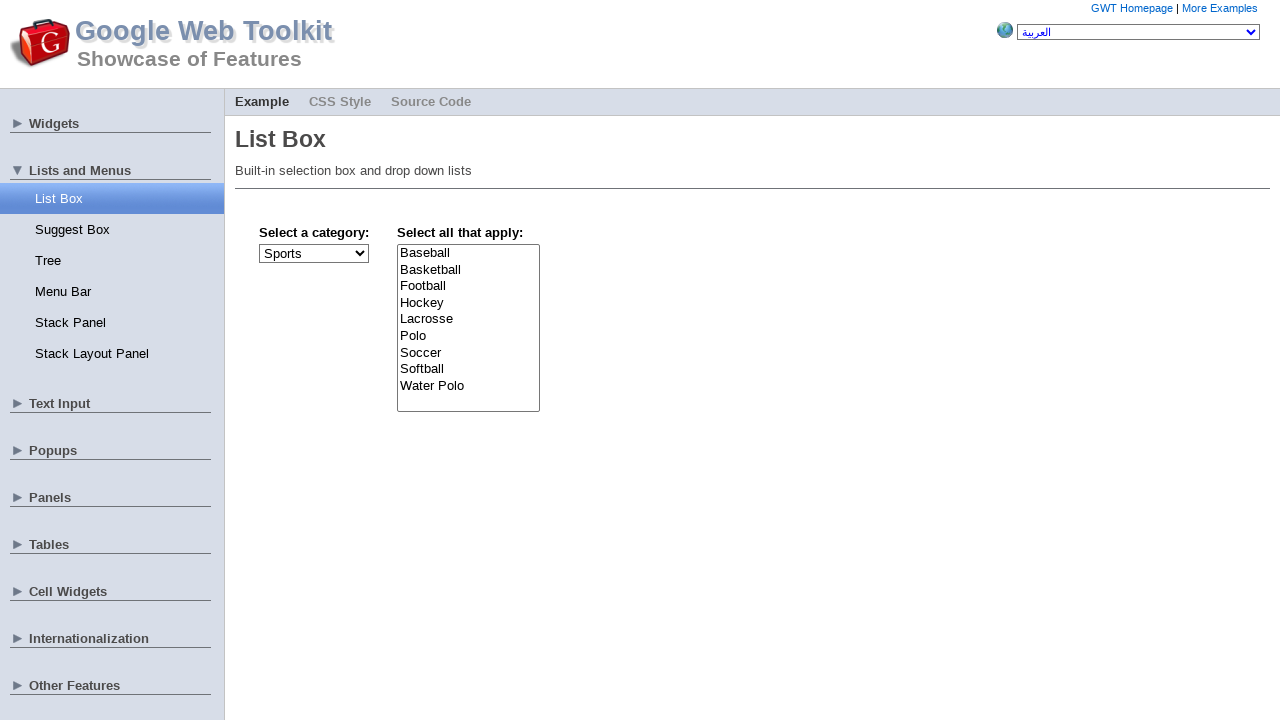